Navigates to the YouTube website homepage

Starting URL: https://www.youtube.com

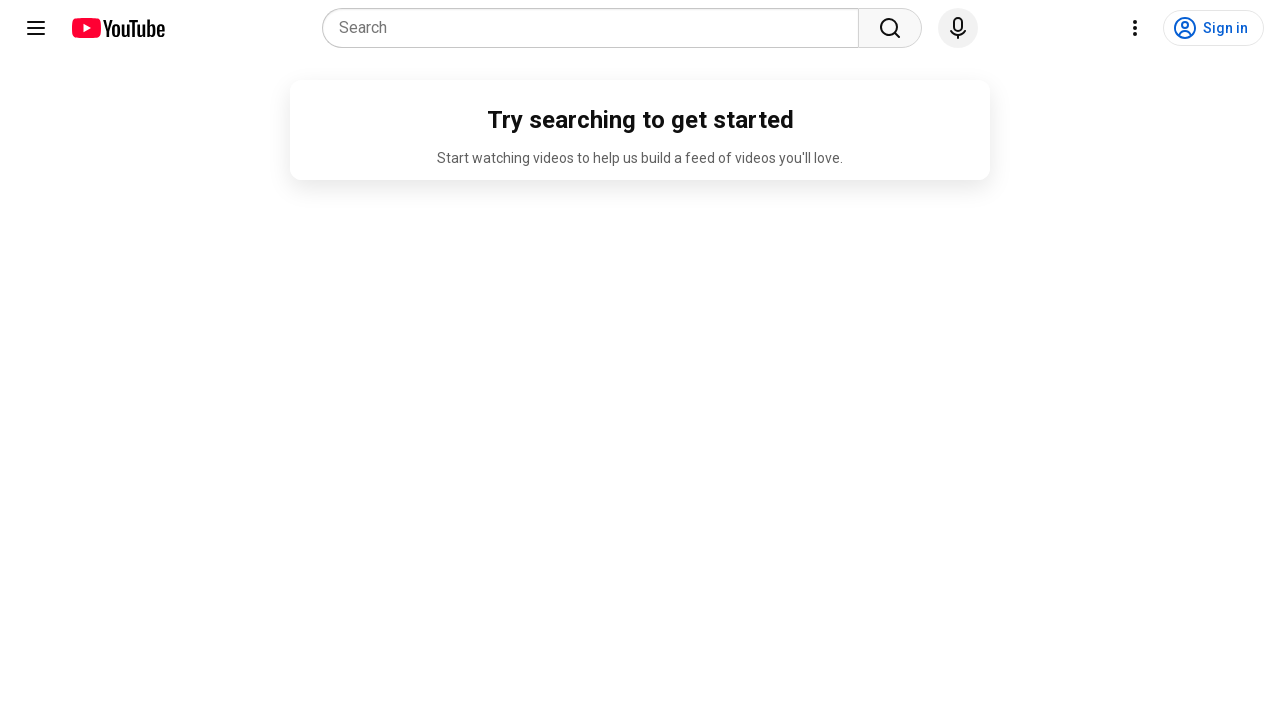

Navigated to YouTube homepage
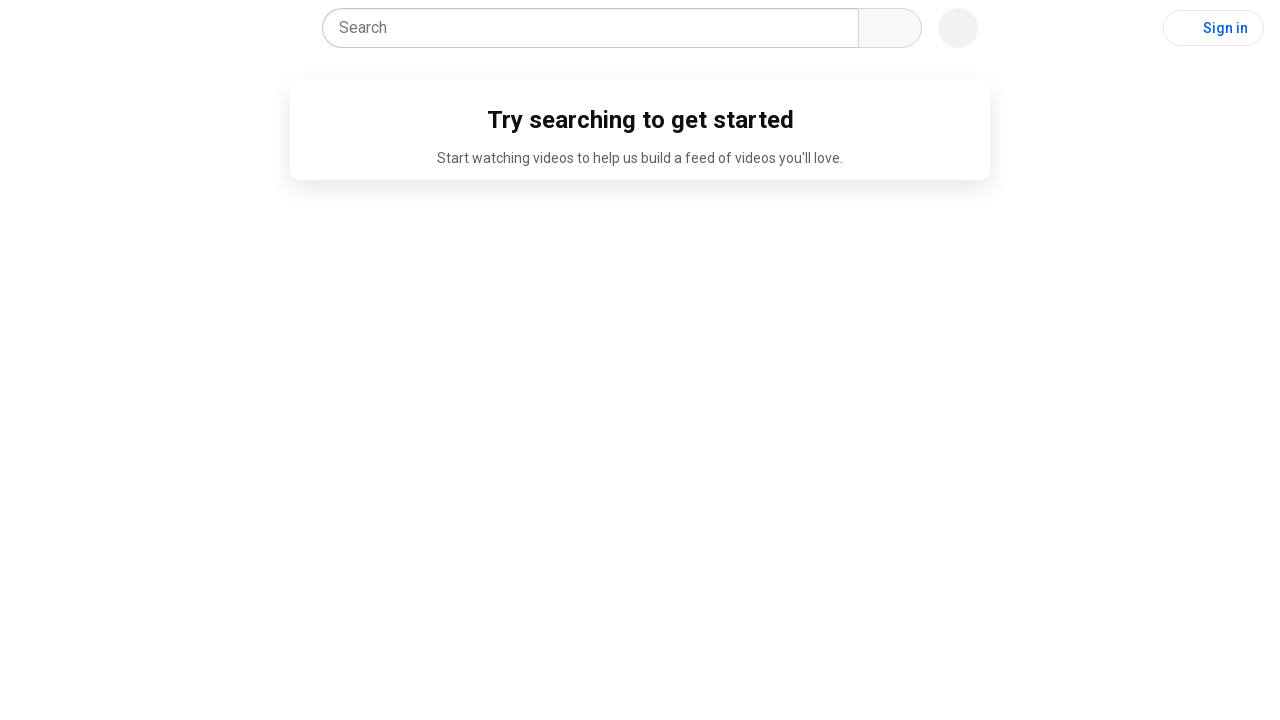

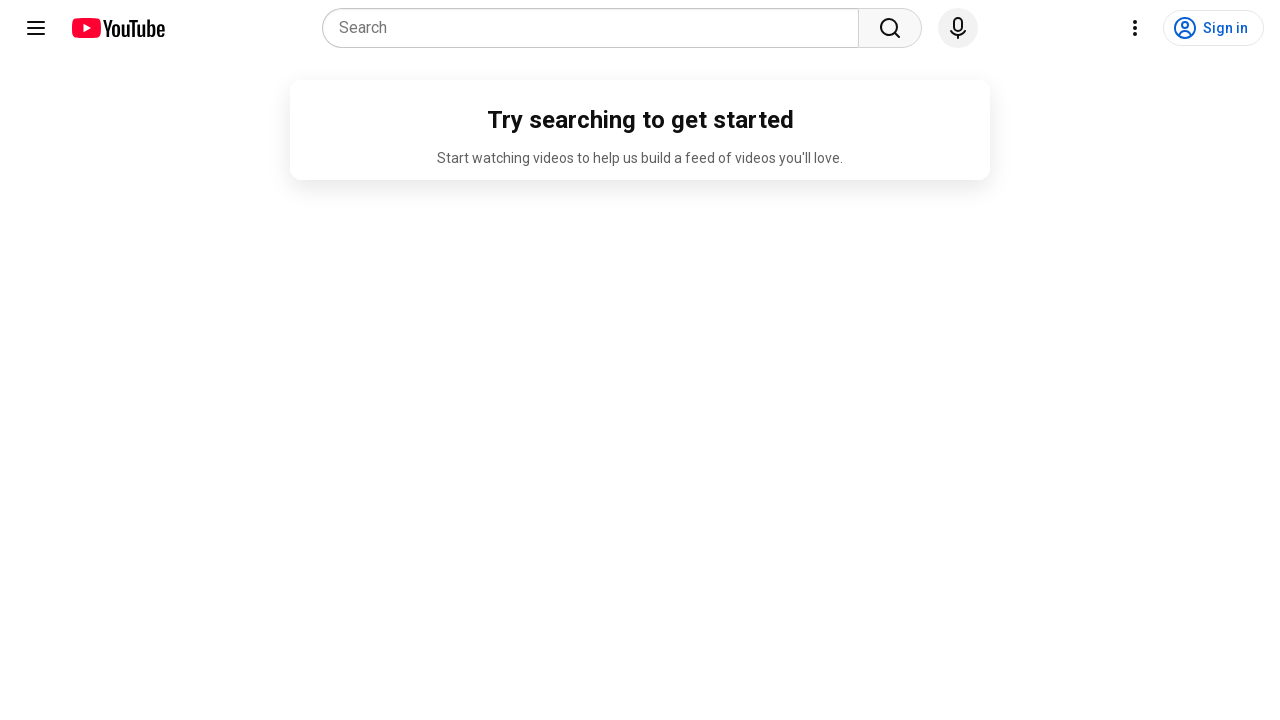